Tests multi-select dropdown functionality by selecting and deselecting car options using different methods (by text, index, and value), and demonstrates the deselectAll method

Starting URL: https://demoqa.com/select-menu

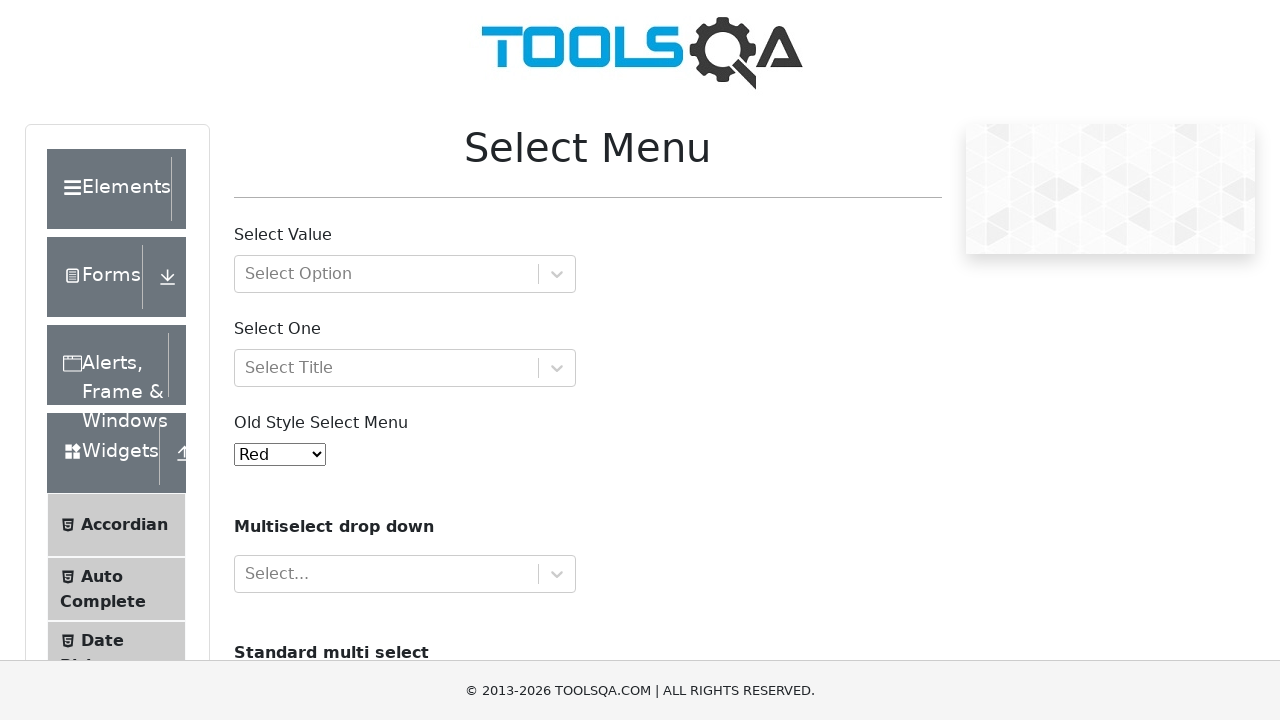

Located the multi-select cars dropdown element
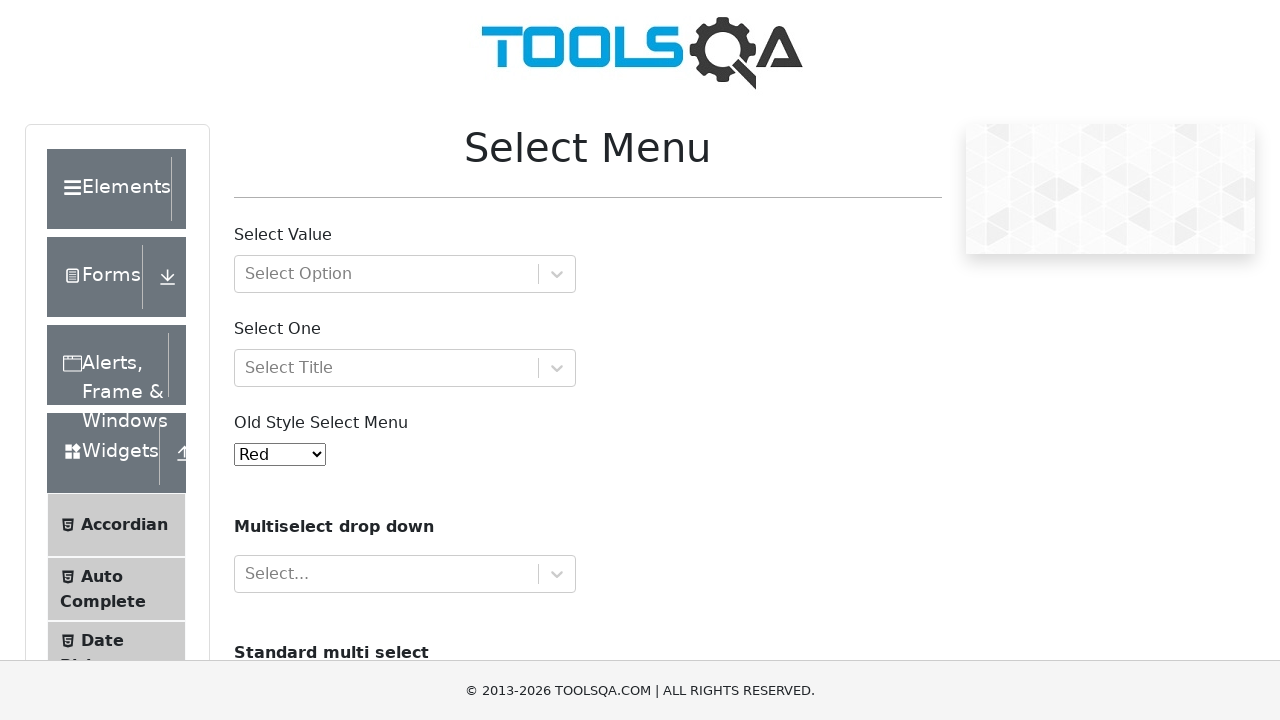

Selected Audi from the dropdown on #cars
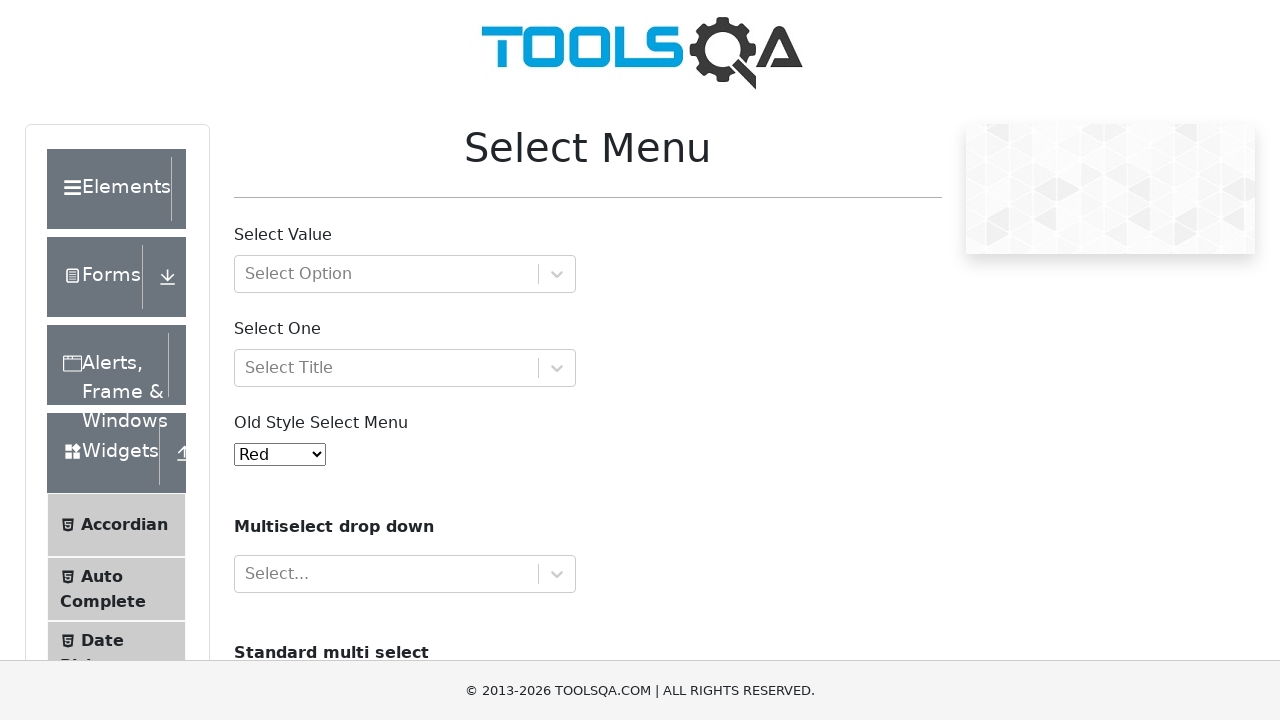

Waited 2 seconds after selecting Audi
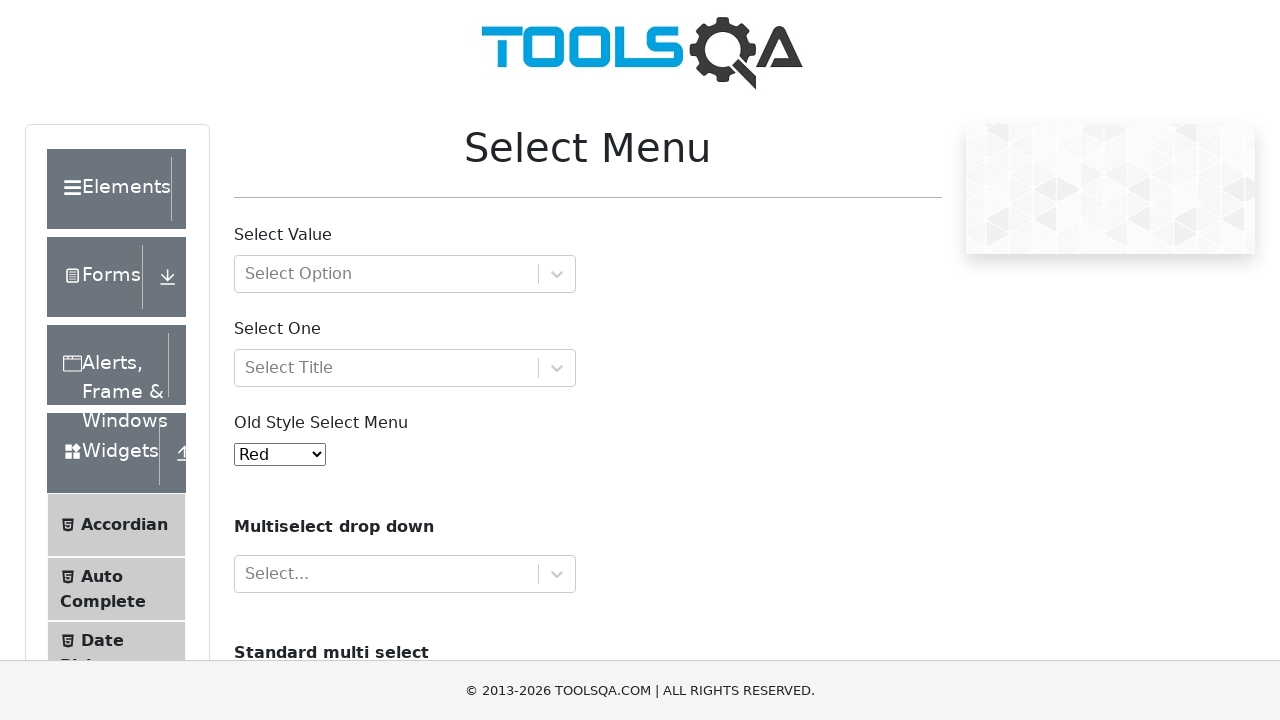

Selected Opel from the dropdown on #cars
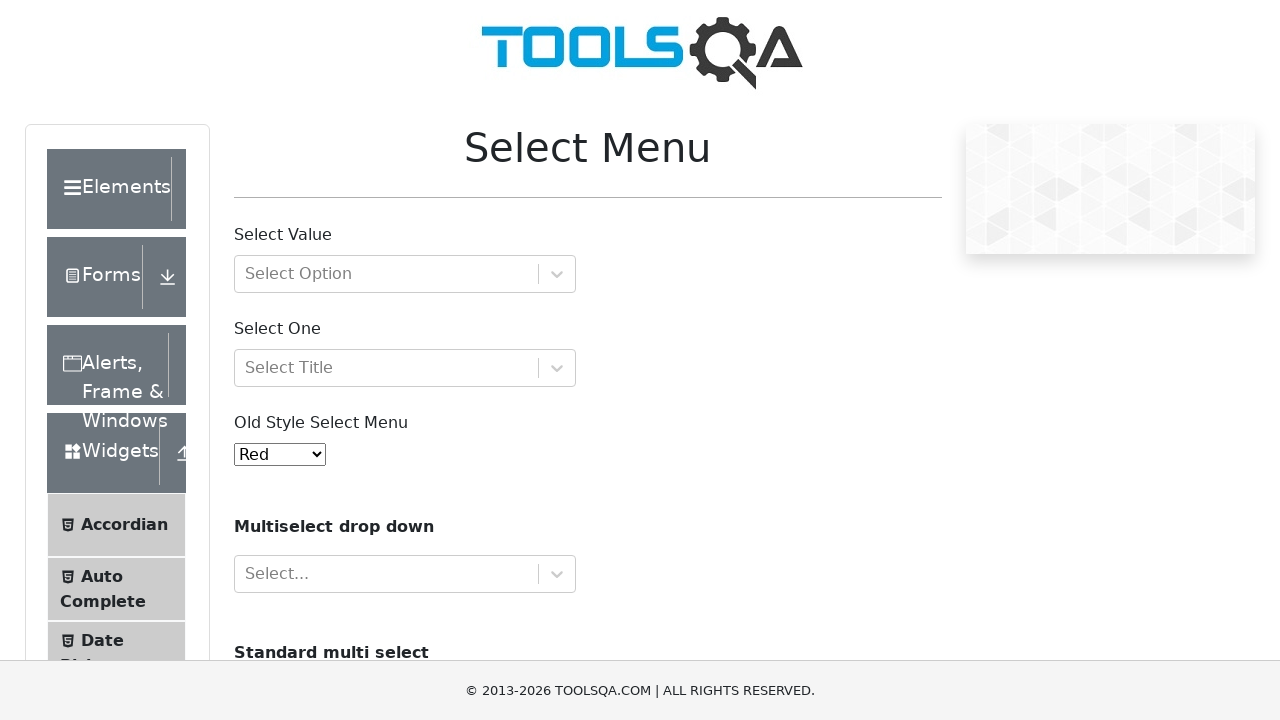

Waited 2 seconds after selecting Opel
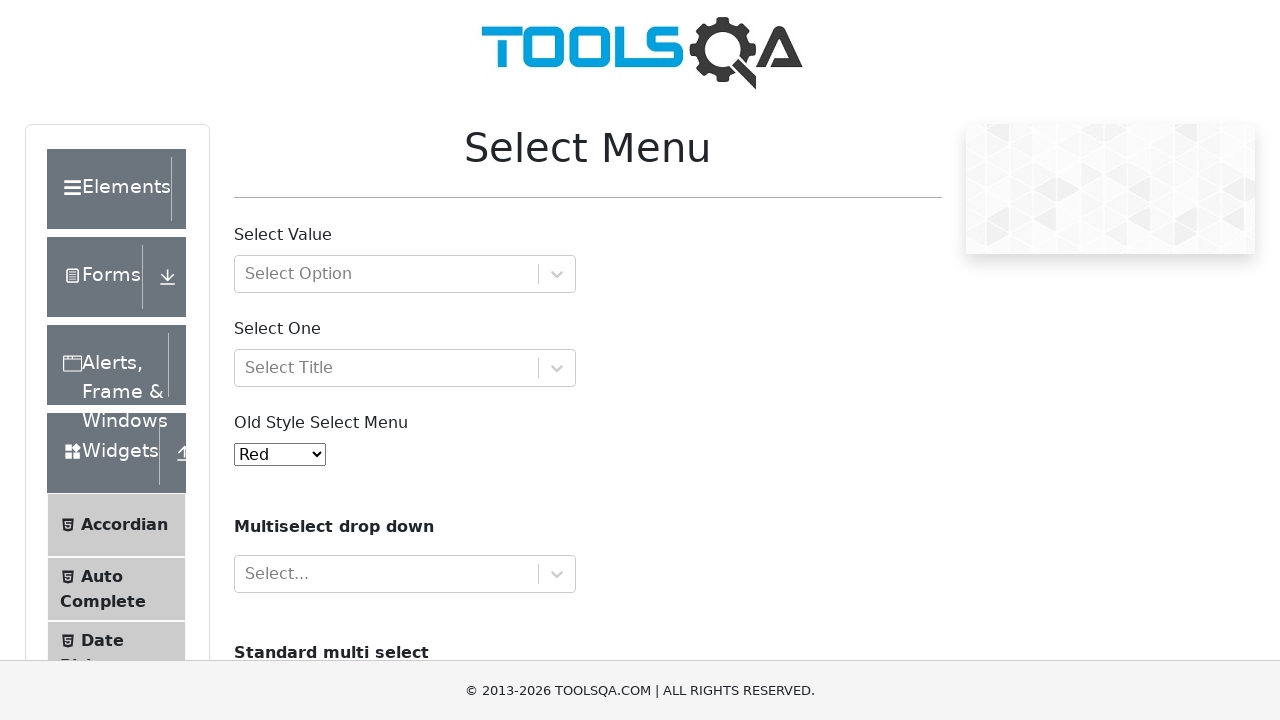

Selected Volvo from the dropdown on #cars
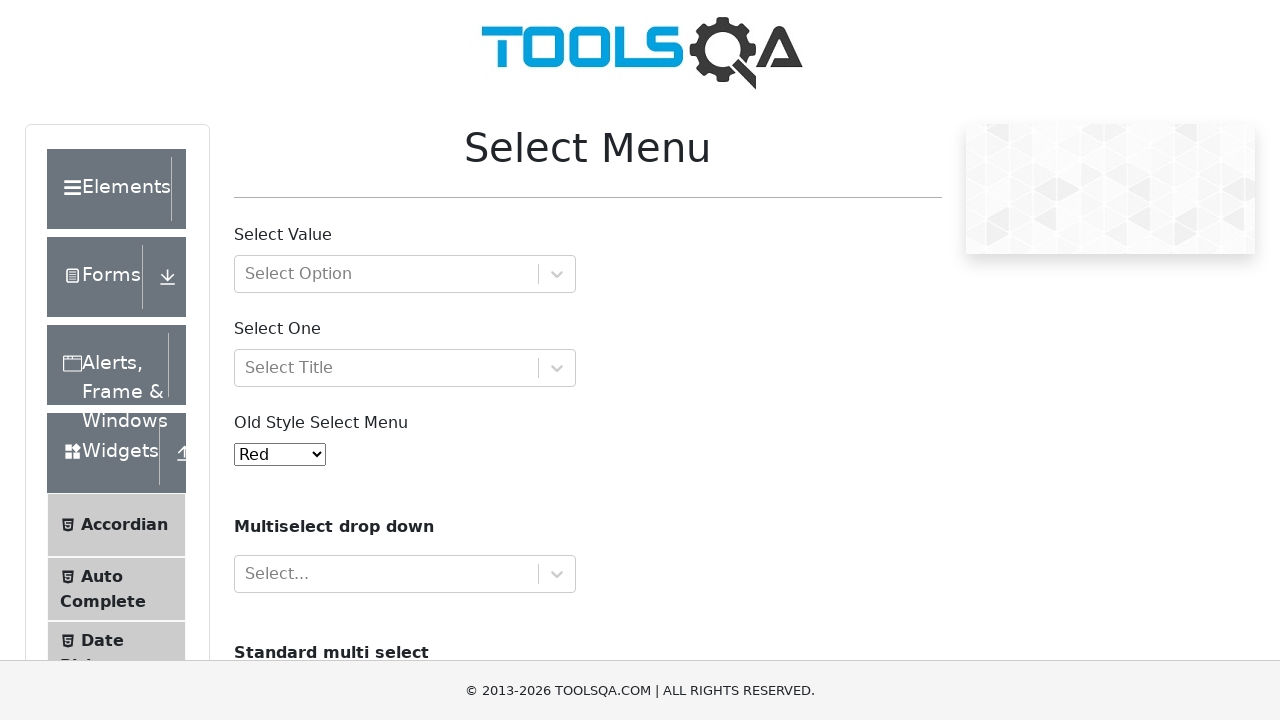

Waited 2 seconds after selecting Volvo
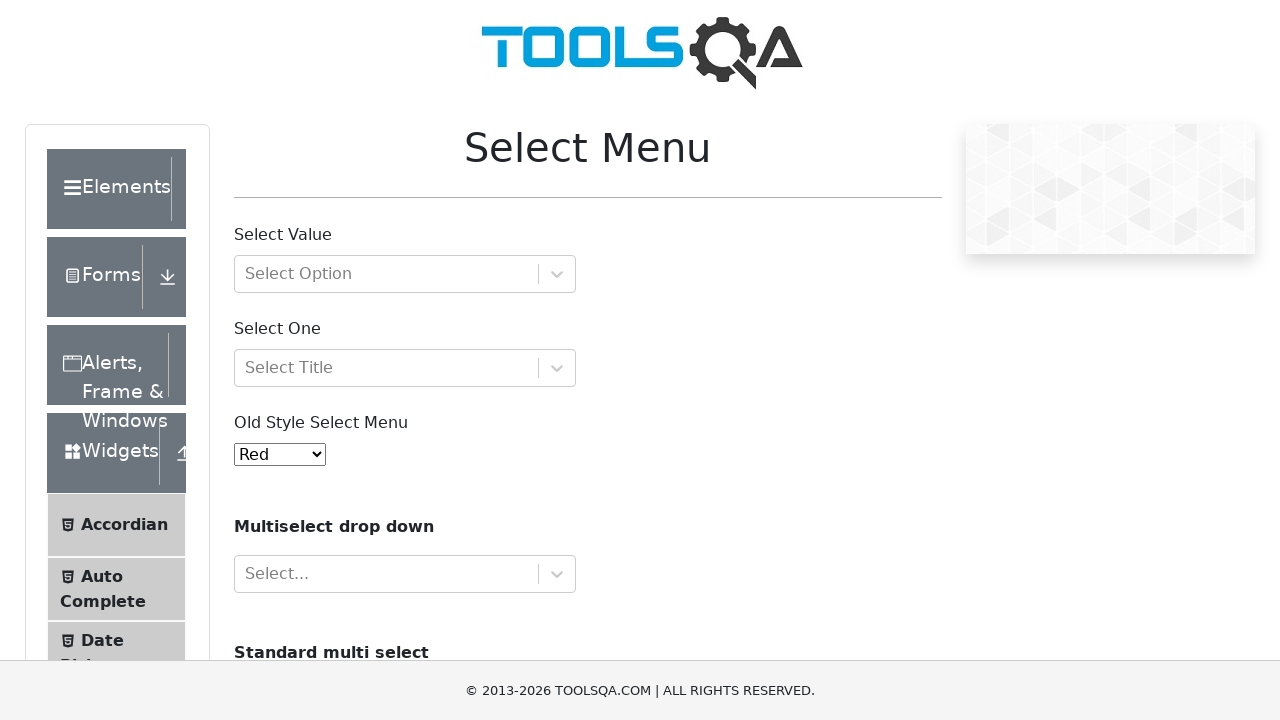

Deselected Saab by Ctrl+clicking the 4th option in the list at (258, 360) on #cars option:nth-child(4)
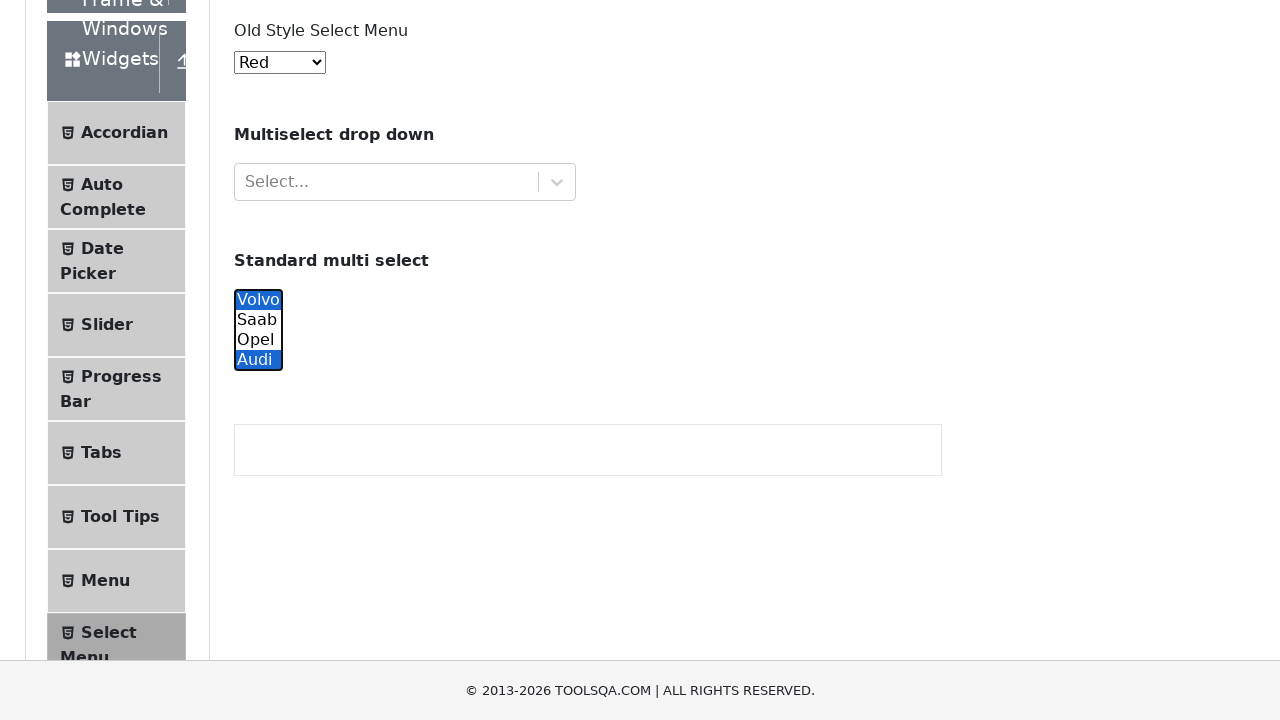

Waited 2 seconds after deselecting Saab
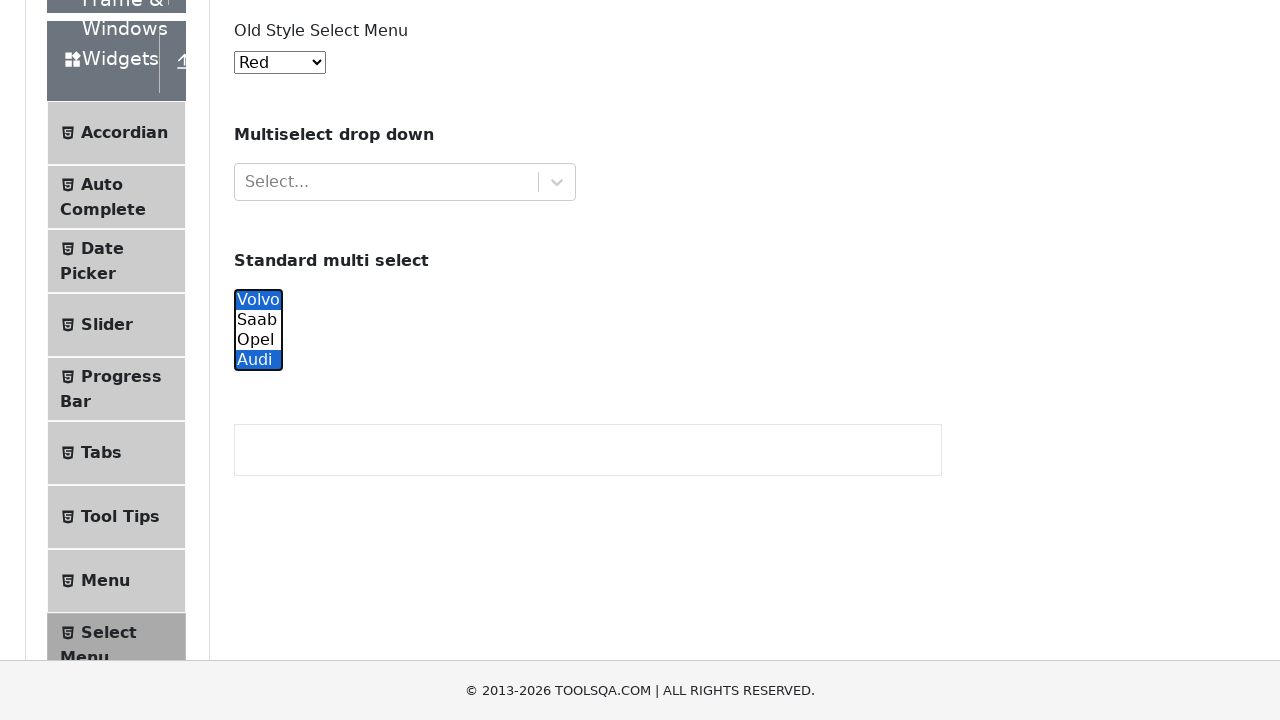

Deselected Volvo by Ctrl+clicking the Volvo option at (258, 300) on #cars option:text('Volvo')
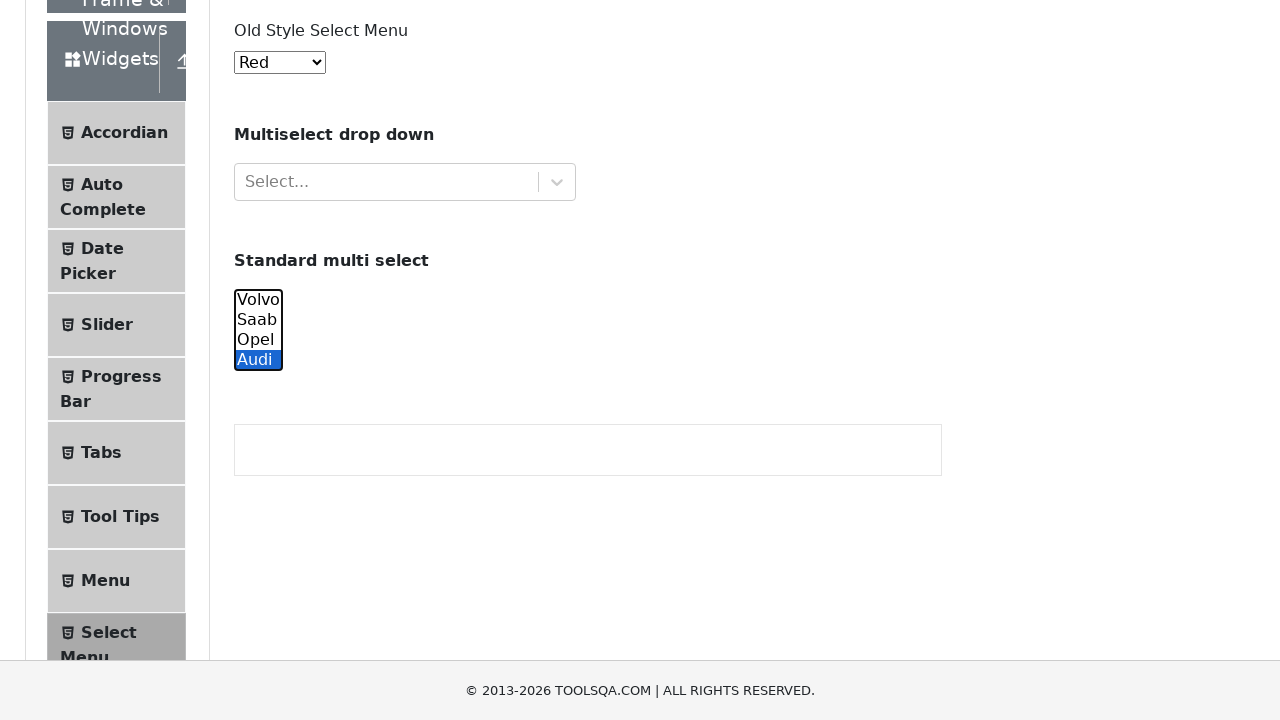

Waited 2 seconds after deselecting Volvo
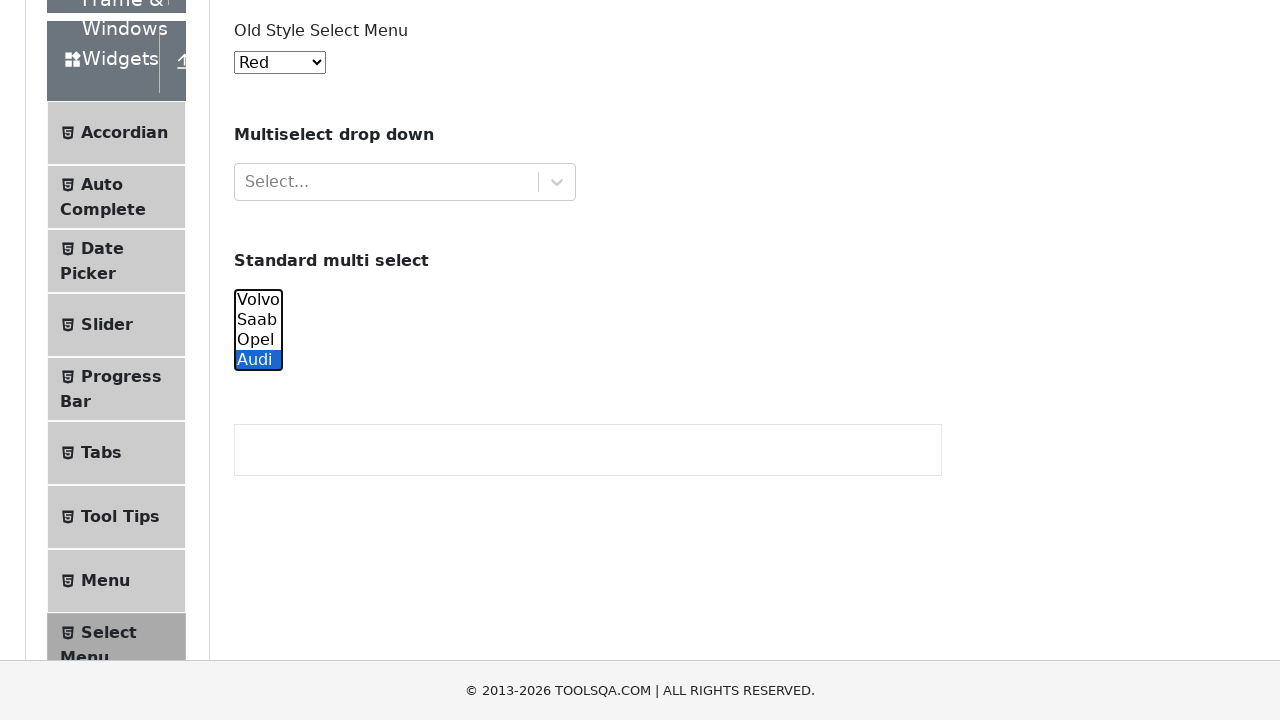

Deselected Opel by Ctrl+clicking the option with value 'opel' at (258, 340) on #cars option[value='opel']
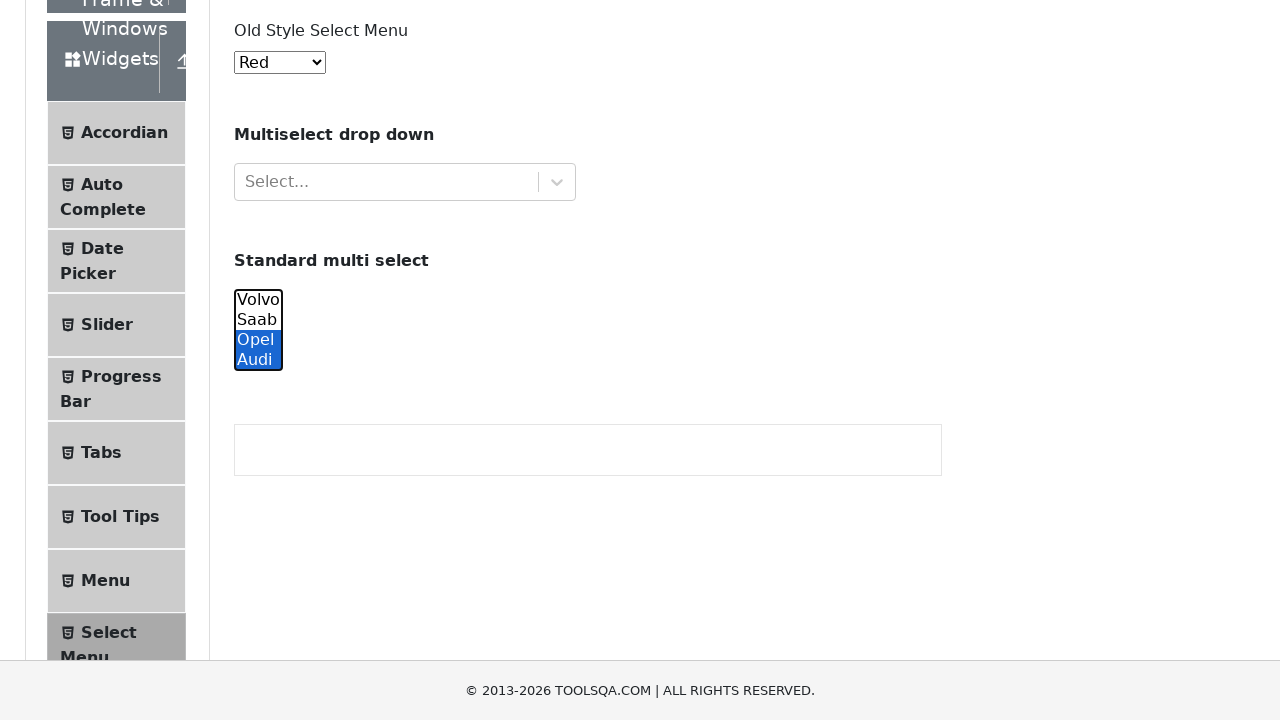

Waited 2 seconds after deselecting Opel
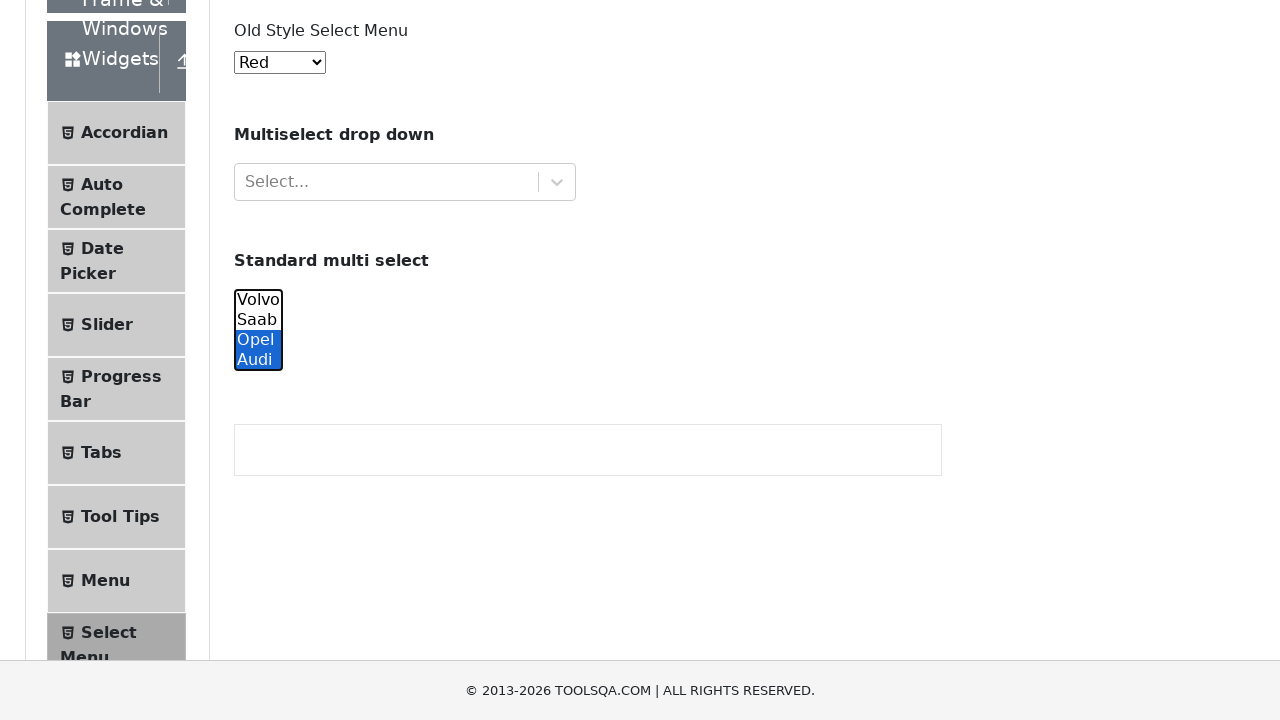

Selected Audi from the dropdown in second round on #cars
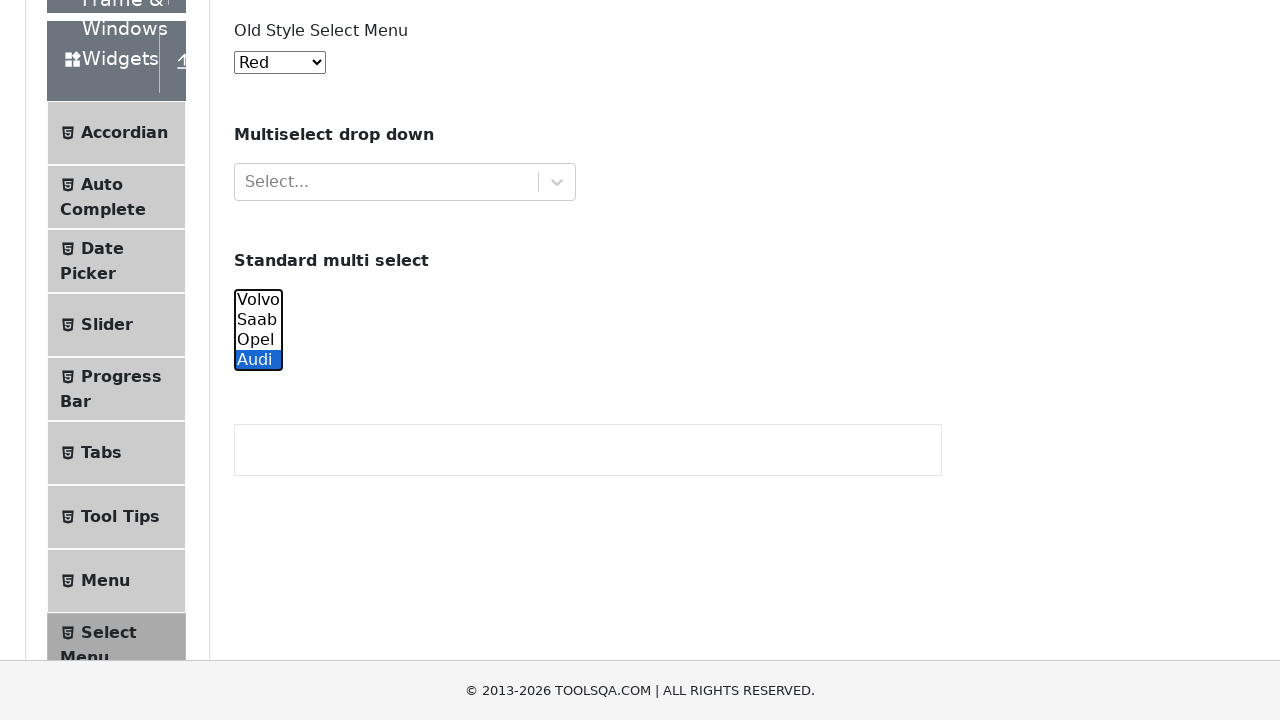

Waited 2 seconds after selecting Audi in second round
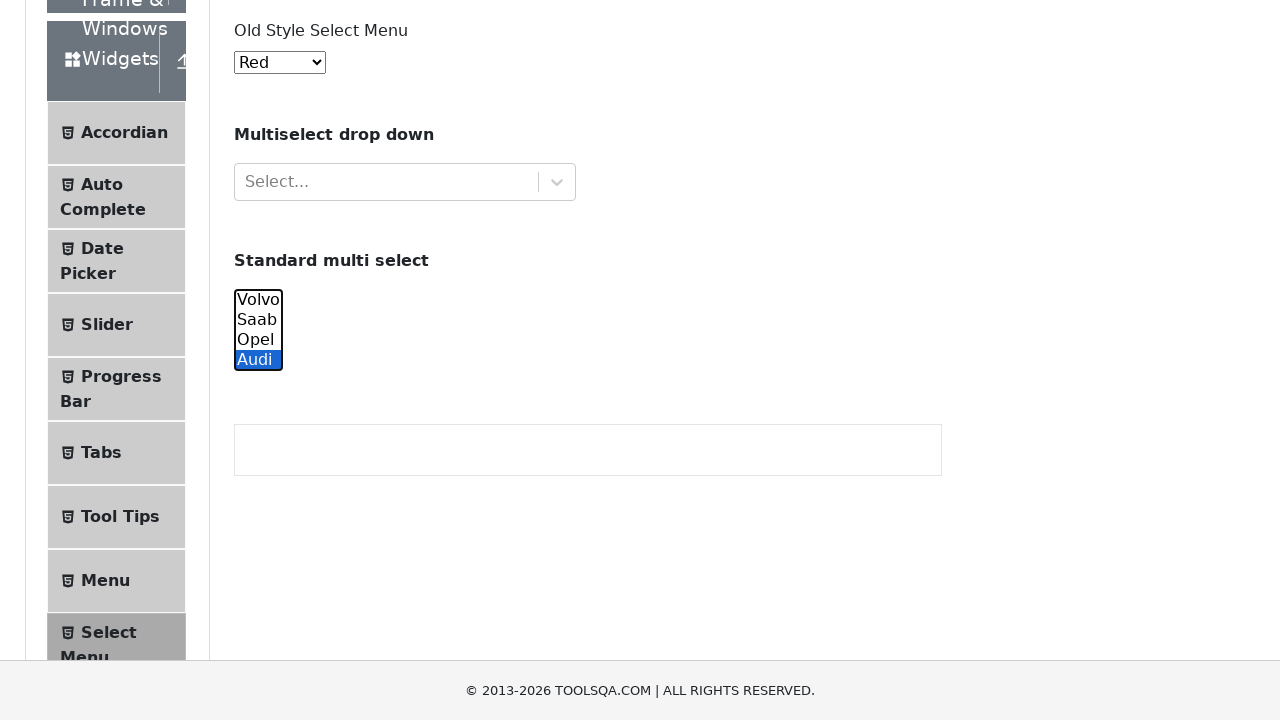

Selected Opel from the dropdown in second round on #cars
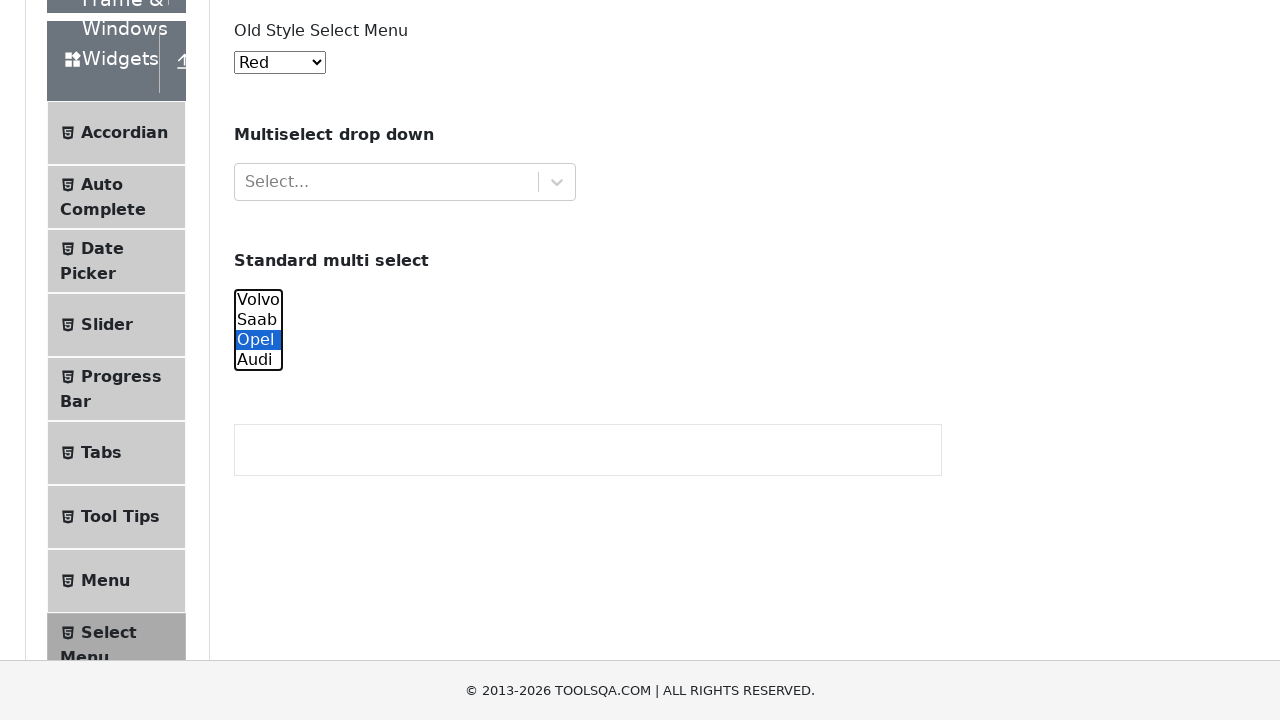

Waited 2 seconds after selecting Opel in second round
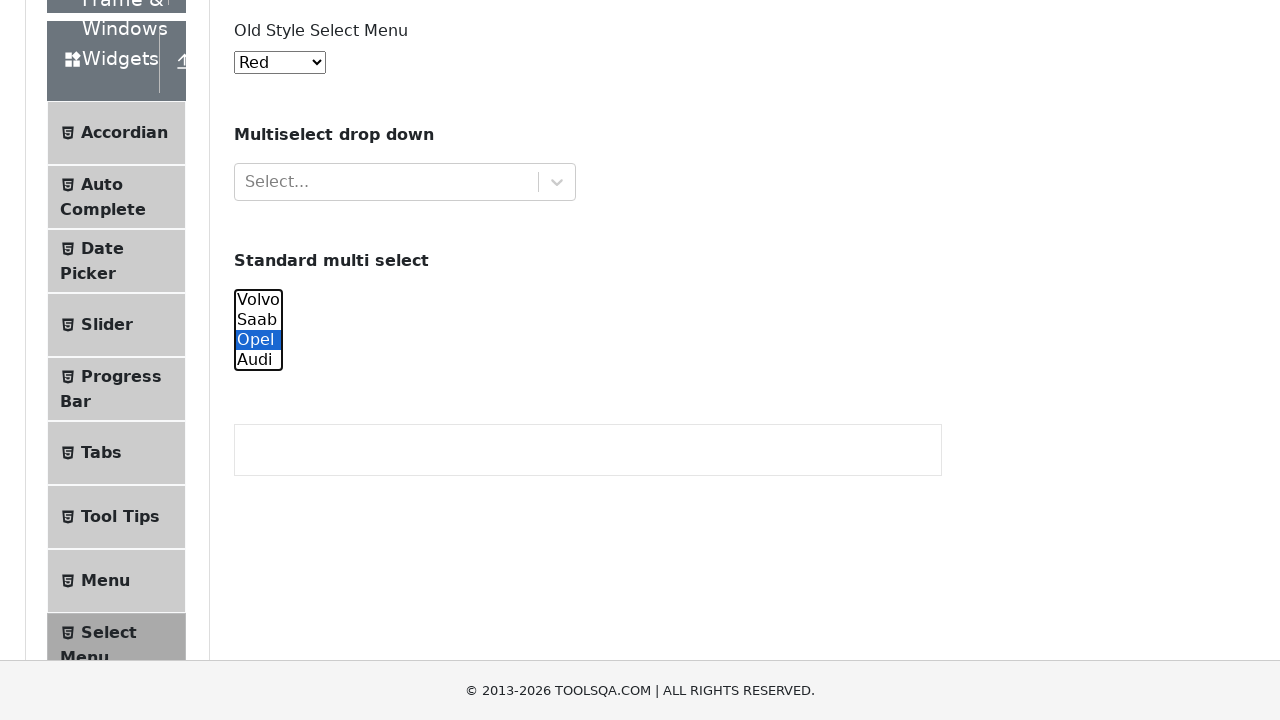

Selected Volvo from the dropdown in second round on #cars
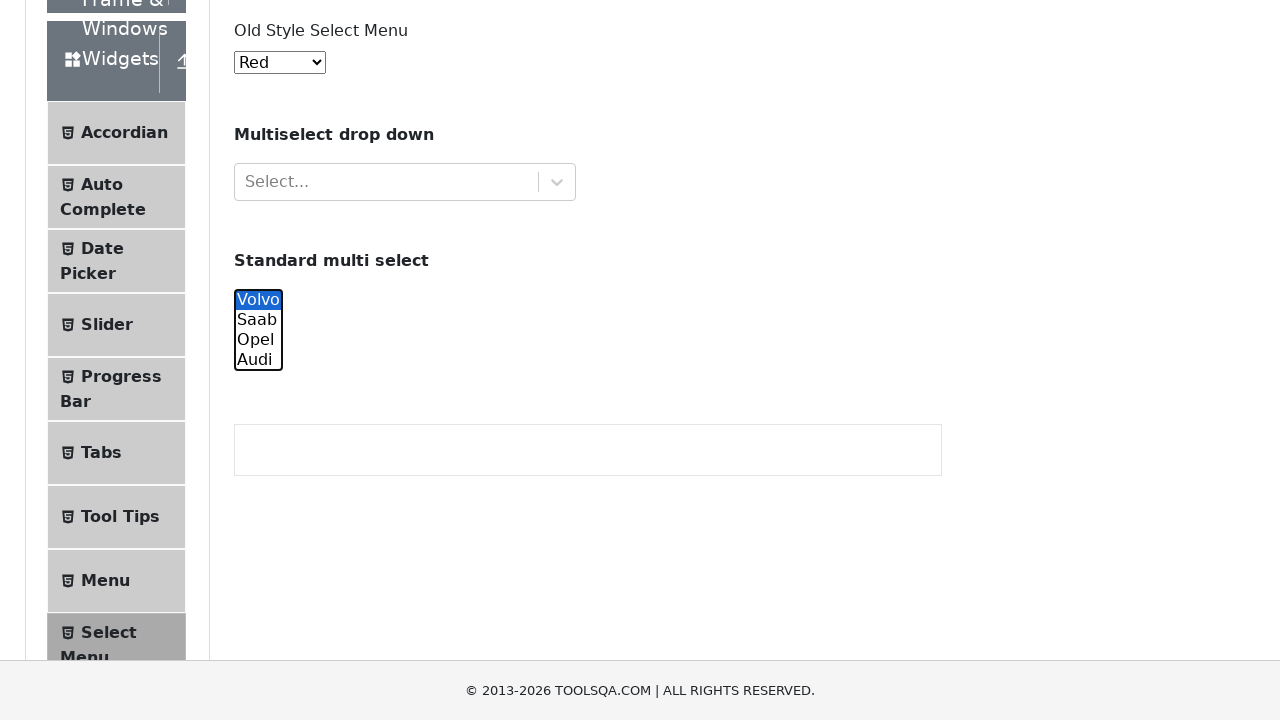

Waited 2 seconds after selecting Volvo in second round
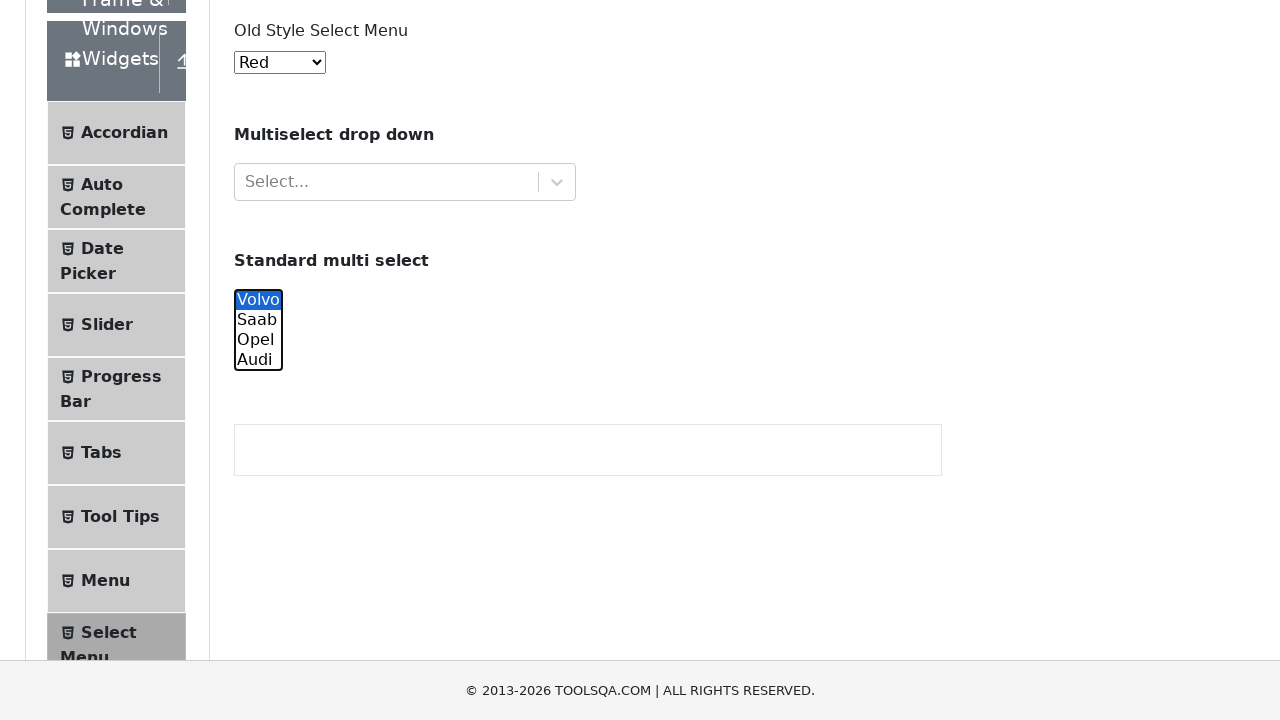

Selected Audi from the dropdown in third round on #cars
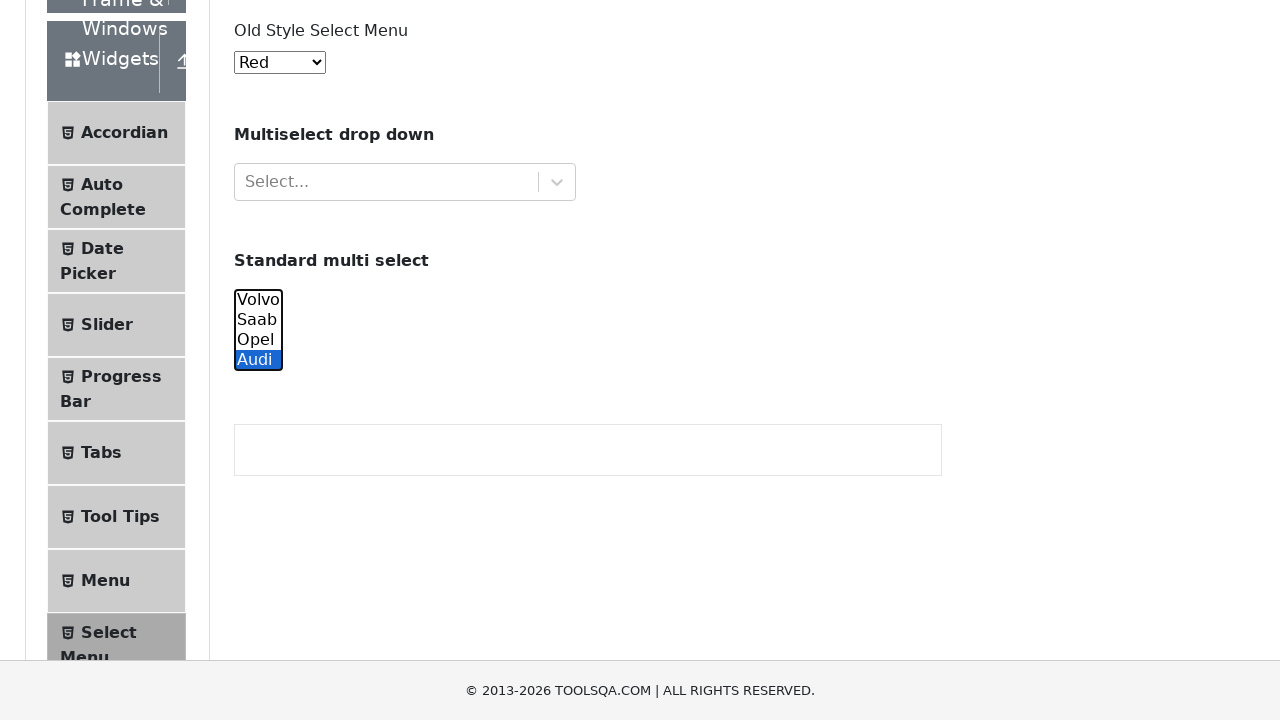

Waited 2 seconds after selecting Audi in third round
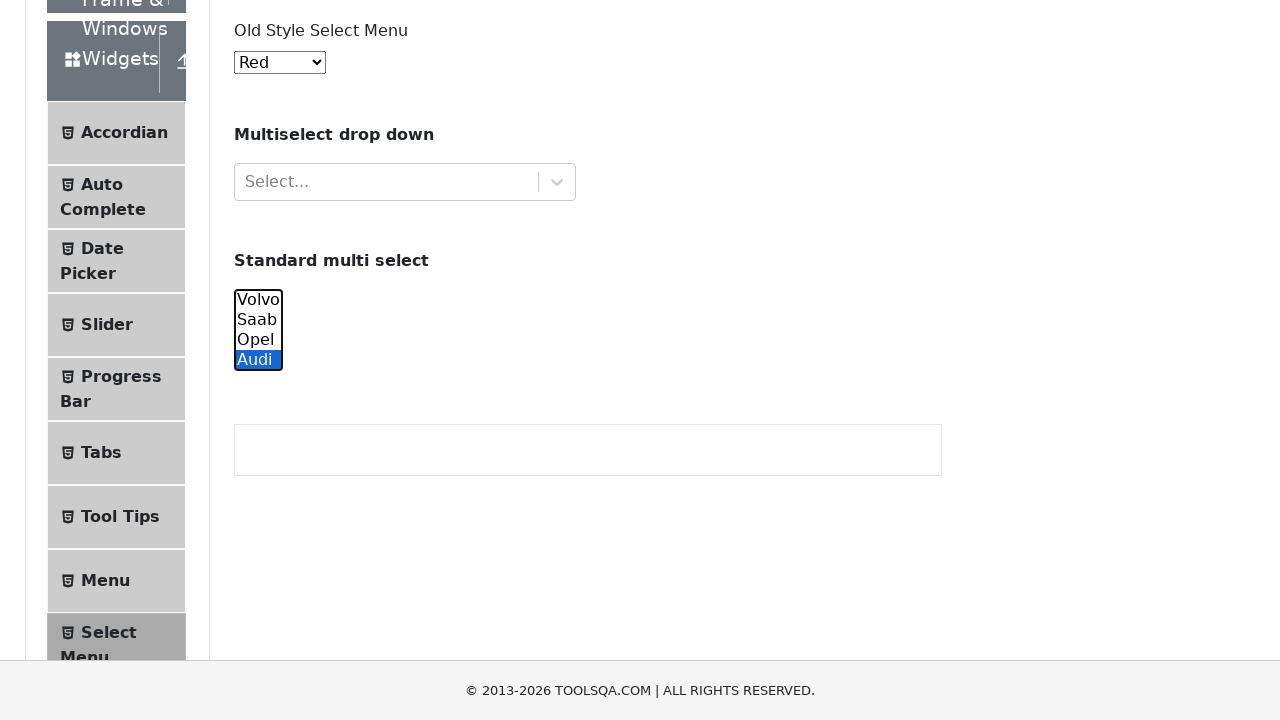

Selected Opel from the dropdown in third round on #cars
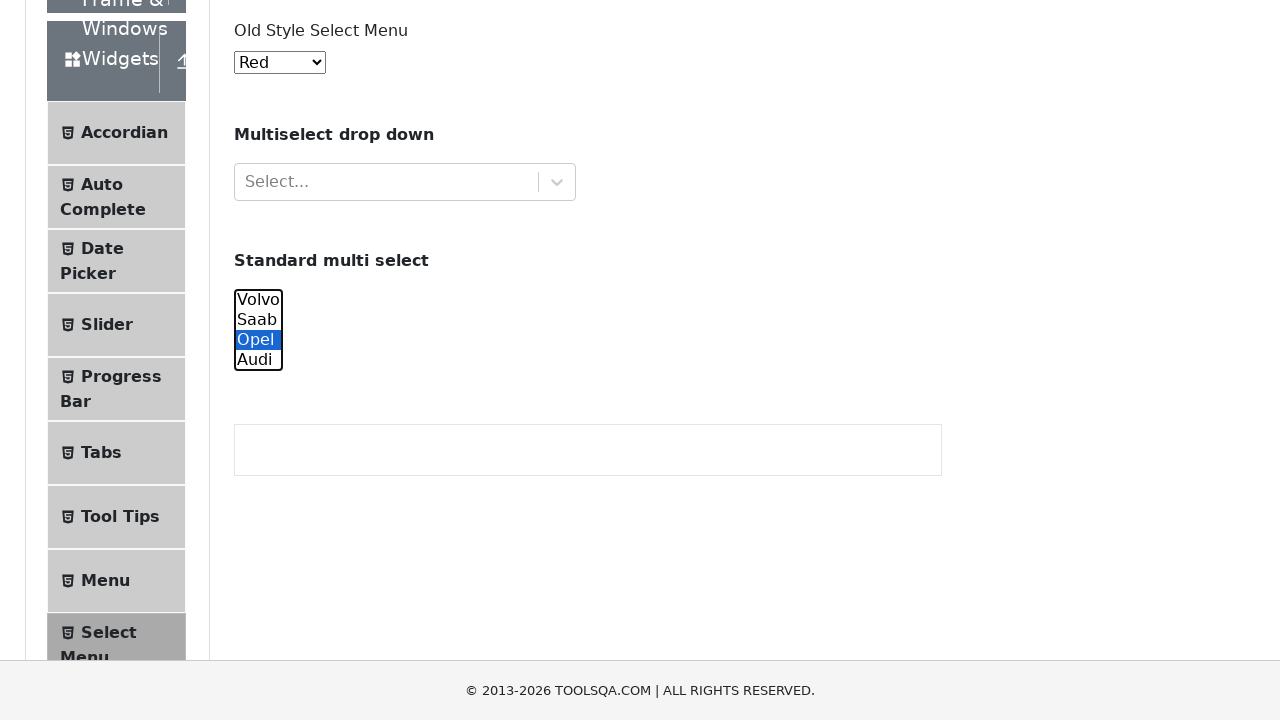

Waited 2 seconds after selecting Opel in third round
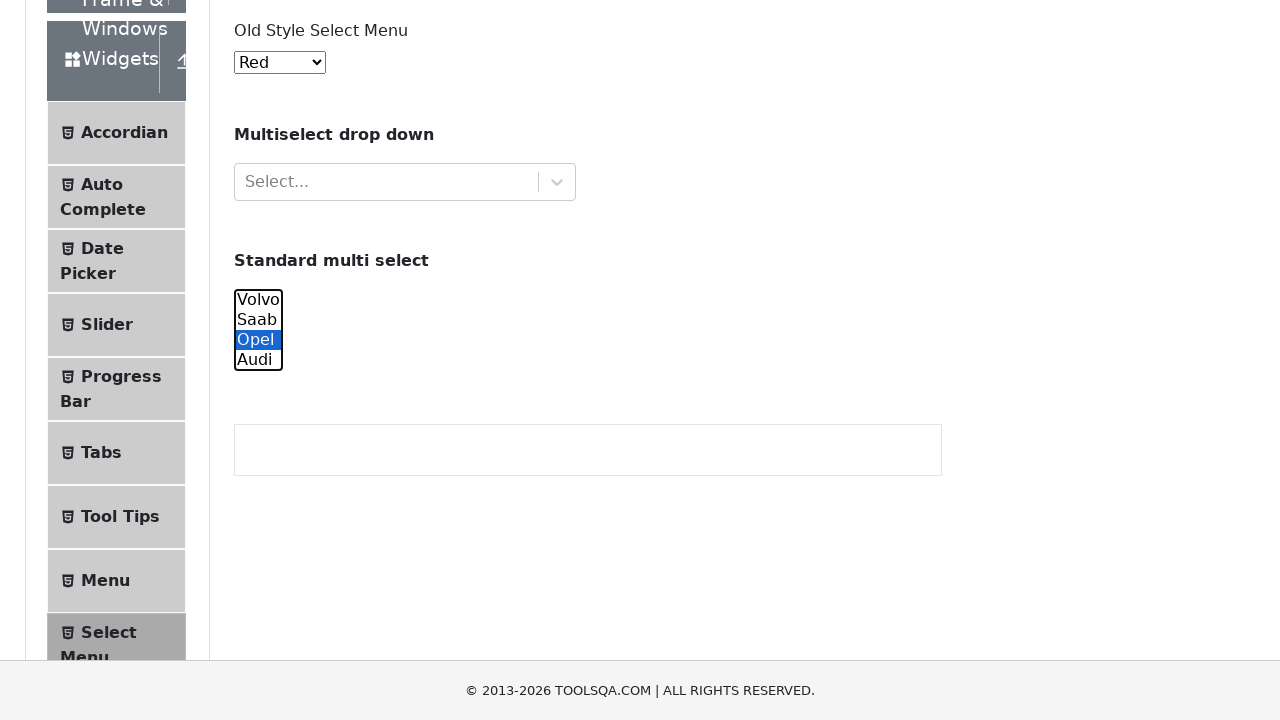

Selected Volvo from the dropdown in third round on #cars
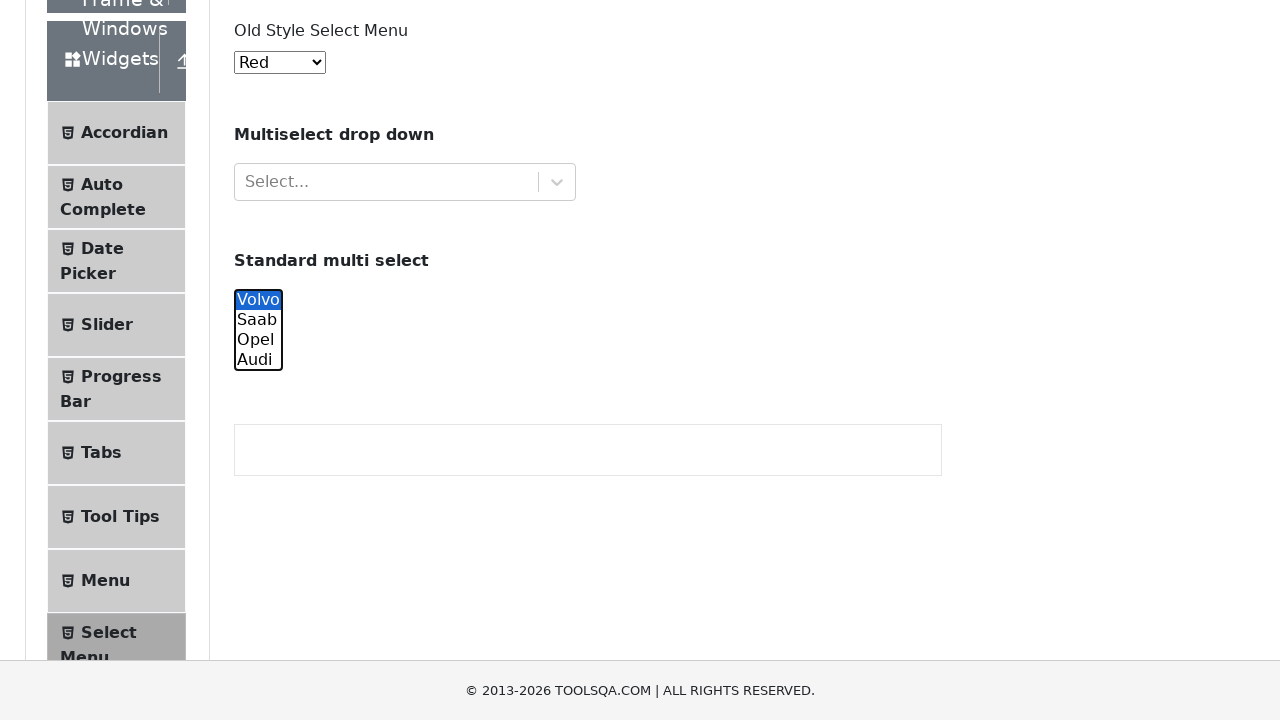

Waited 2 seconds after selecting Volvo in third round
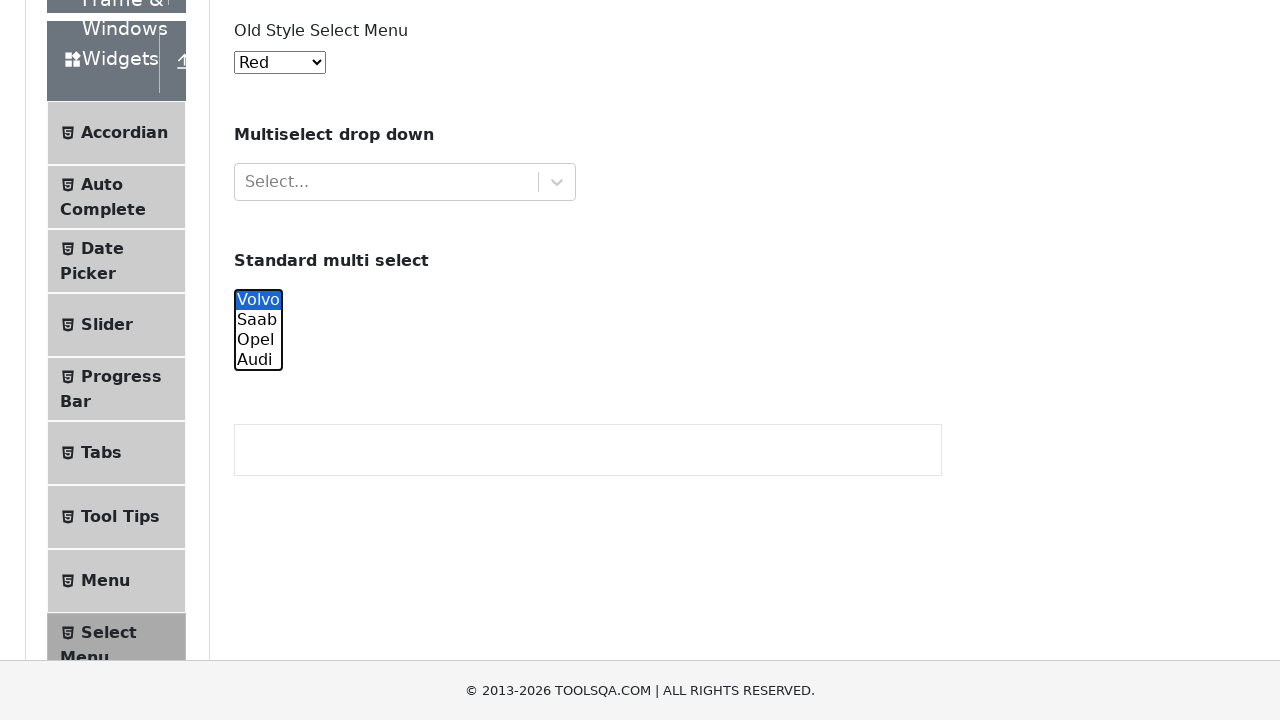

Deselected all options using deselectAll method on #cars
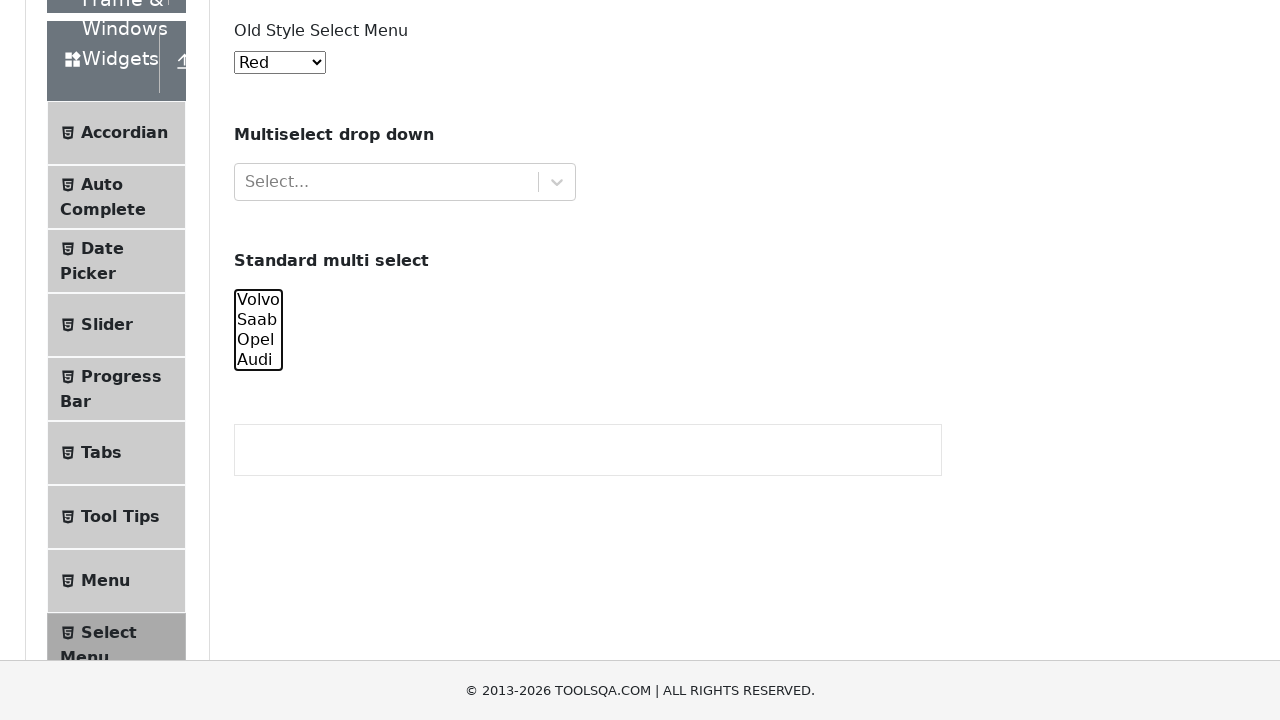

Retrieved first selected option value: 'None'
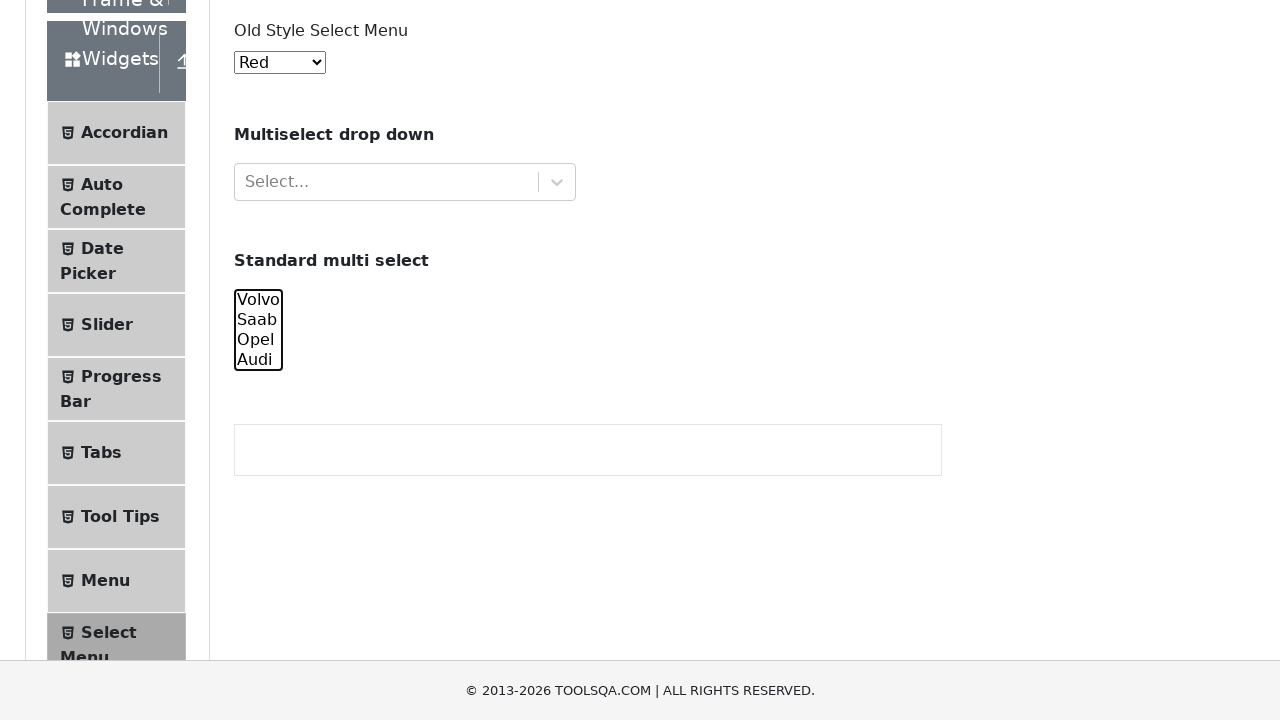

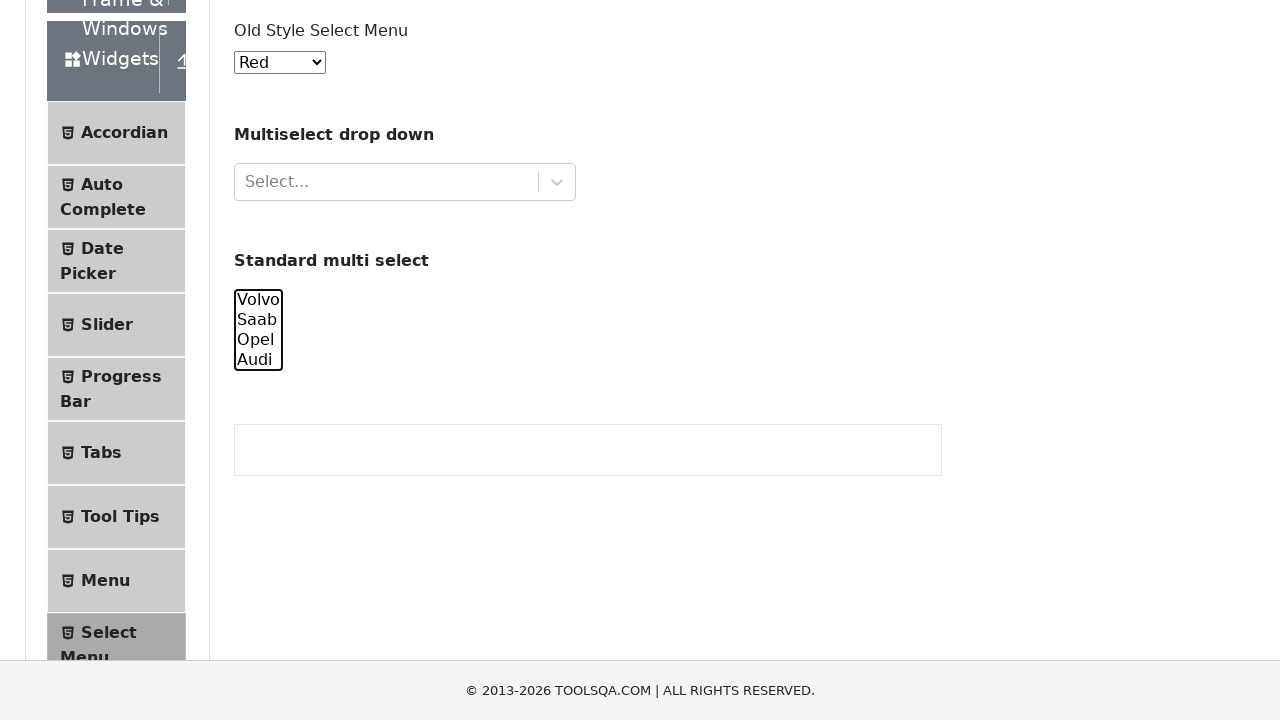